Tests navigation to the My Account page by clicking on the nav bar link, then verifies the page title and URL contain expected values.

Starting URL: https://cms.demo.katalon.com

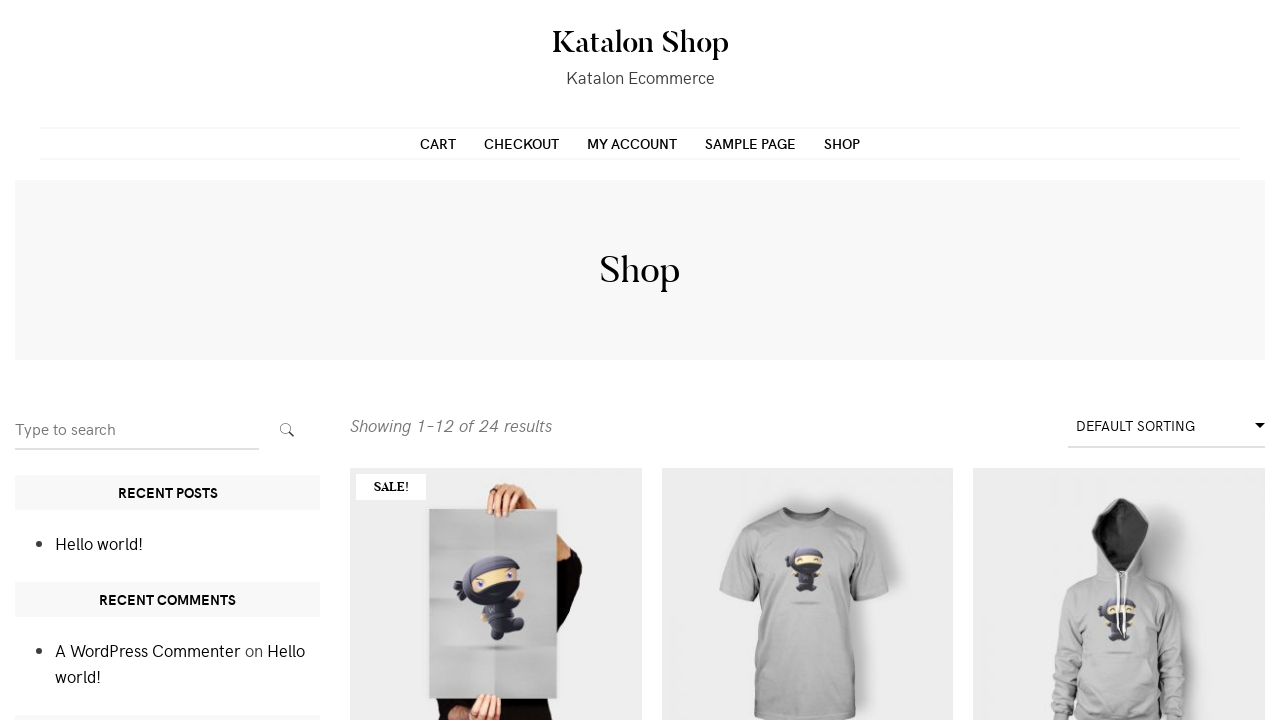

Clicked on My Account link in navigation bar at (632, 143) on xpath=//*[@id='site-navigation']/div/ul/li[3]/a
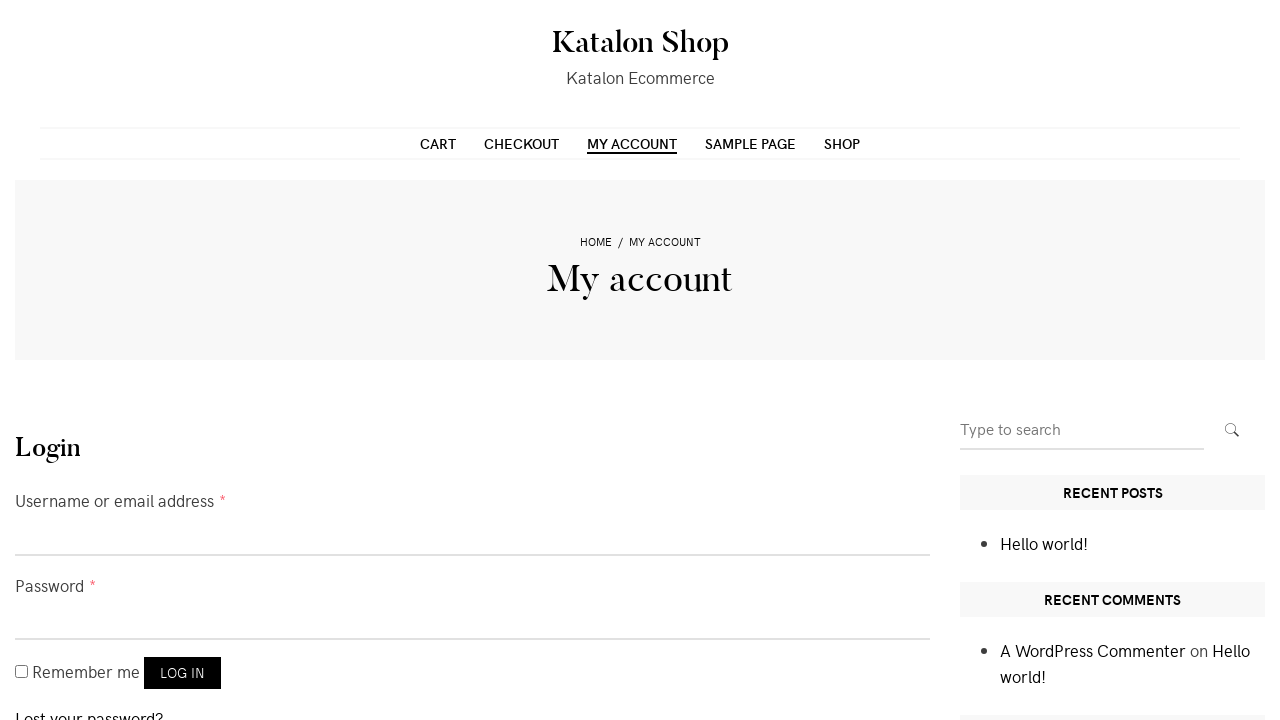

Page loaded successfully
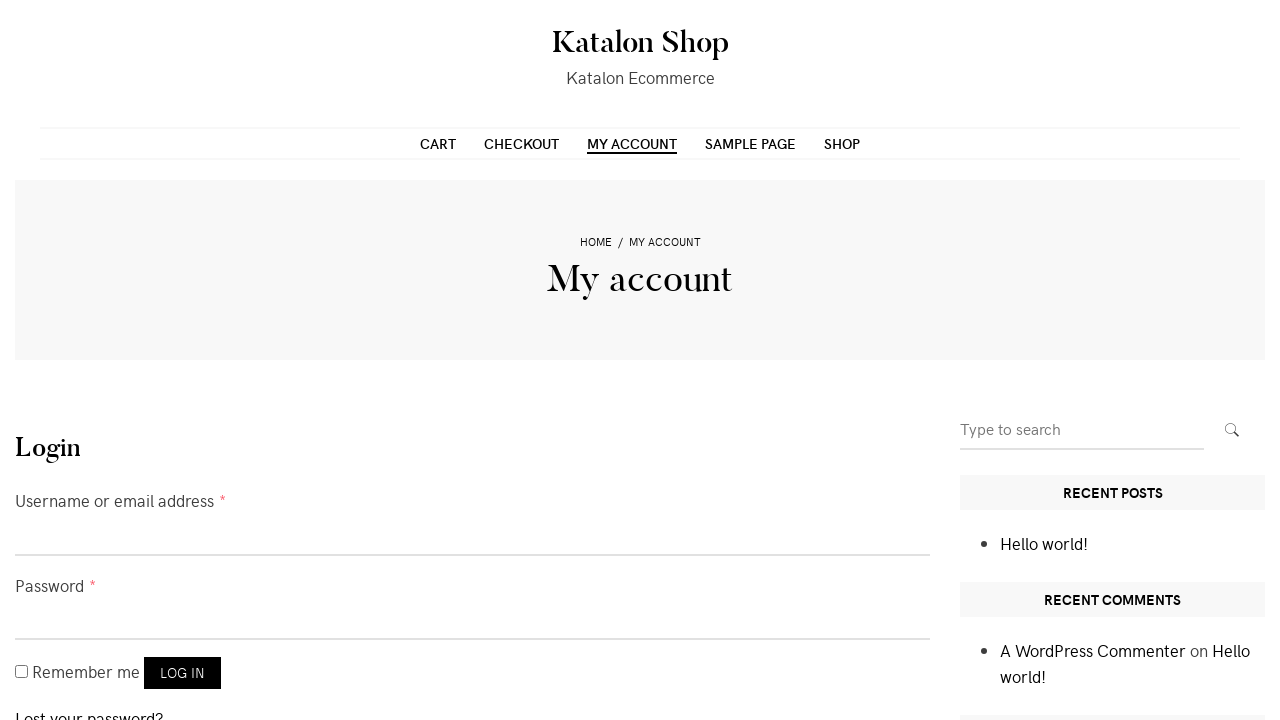

Verified page title contains 'My account'
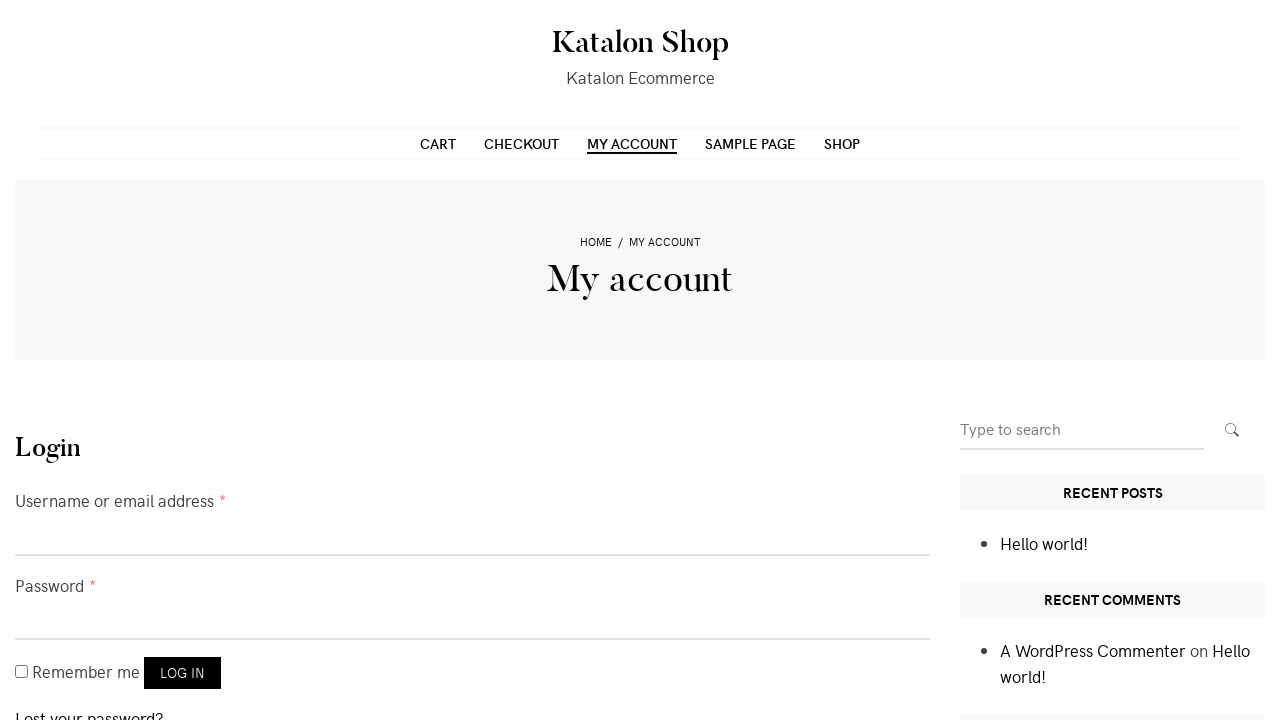

Verified URL contains '/my-account'
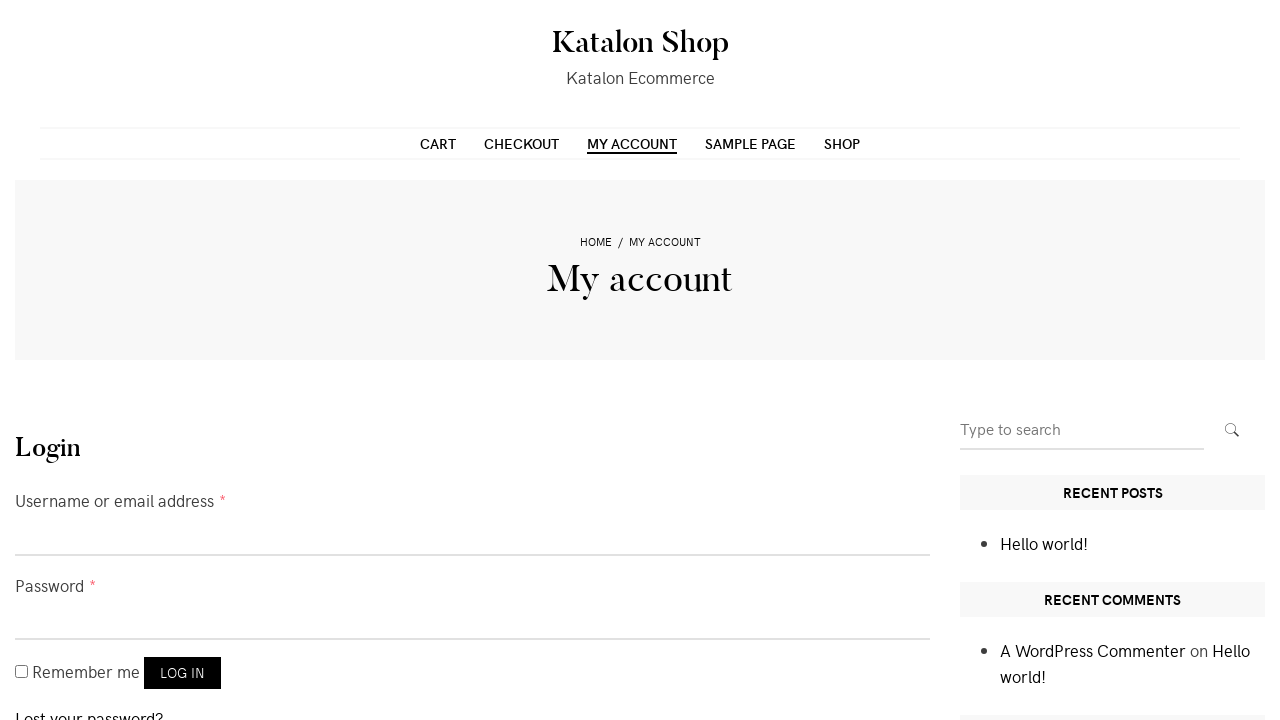

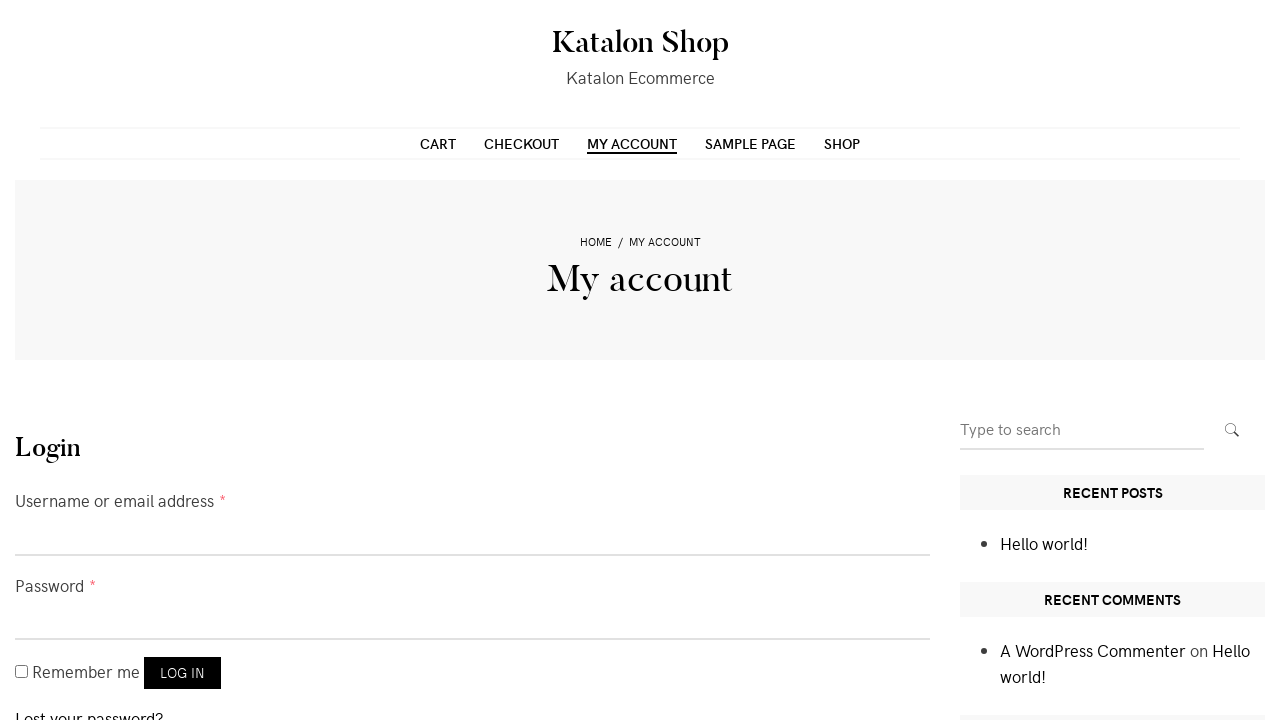